Tests window handling by clicking a link that opens in a new tab/window, switching to it, and verifying the page details

Starting URL: https://demoqa.com/links

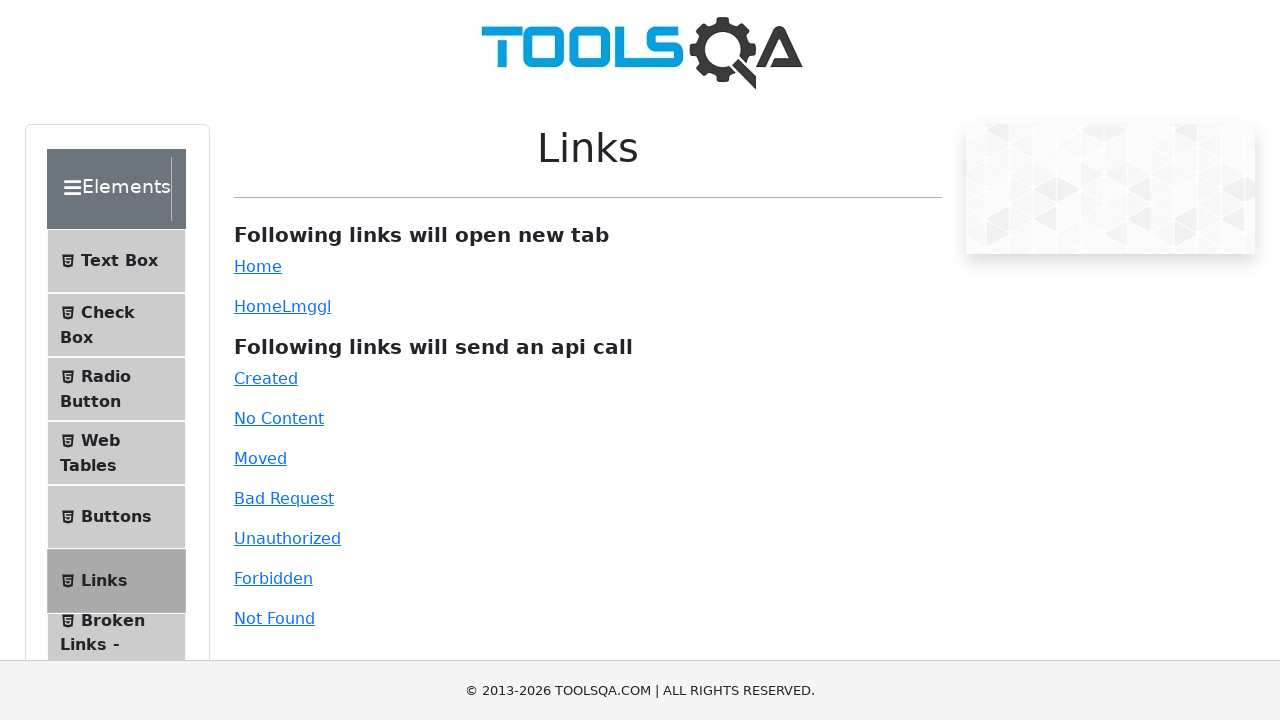

Clicked link that opens in new tab/window at (258, 266) on #simpleLink
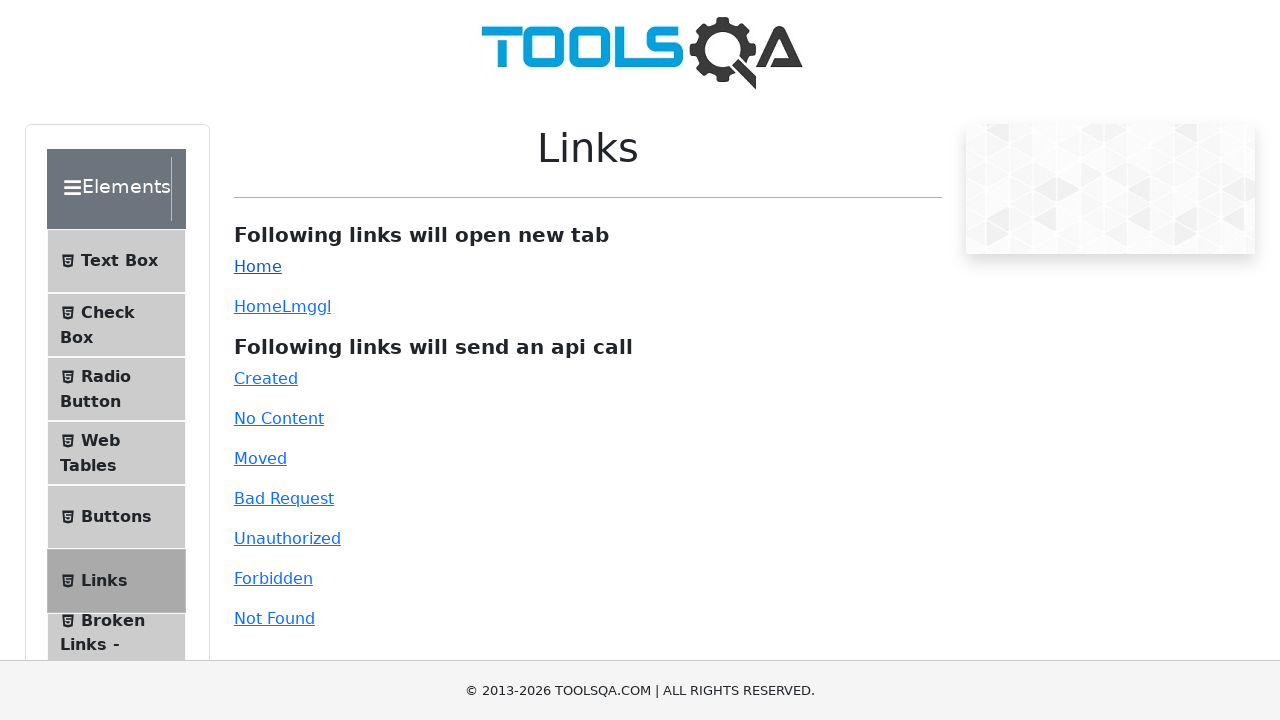

New page/tab was opened and captured
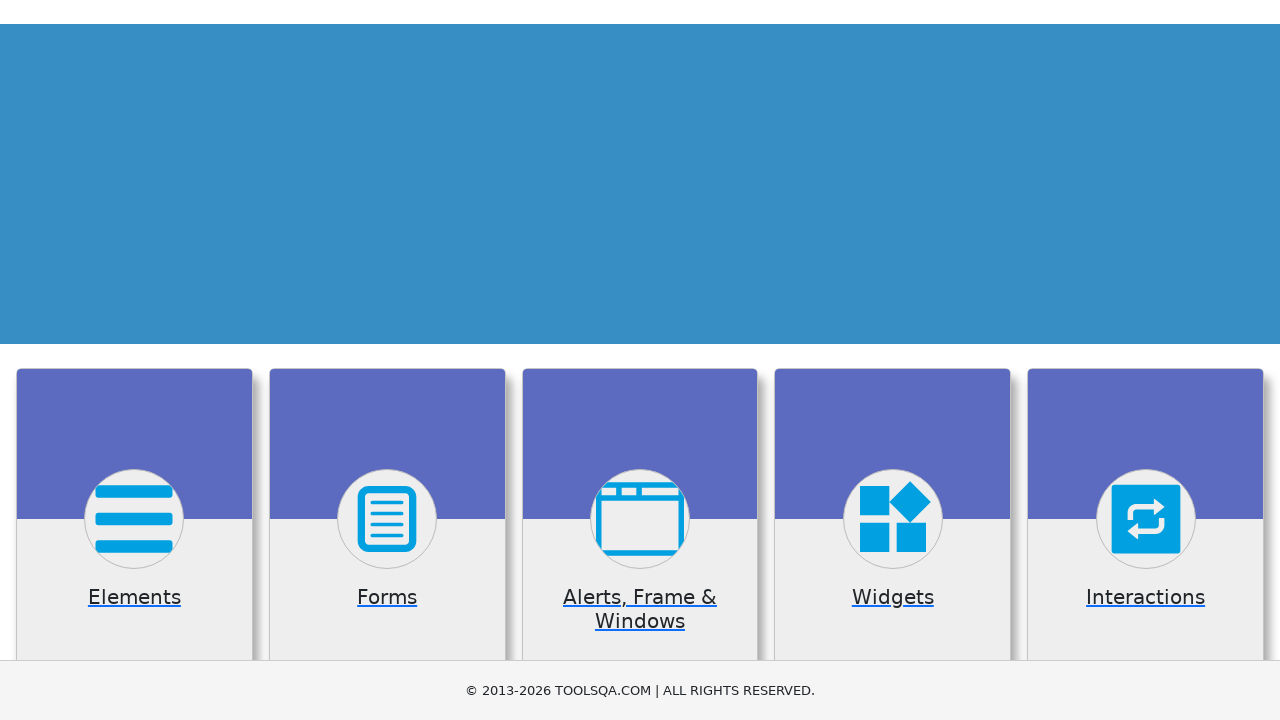

New page finished loading
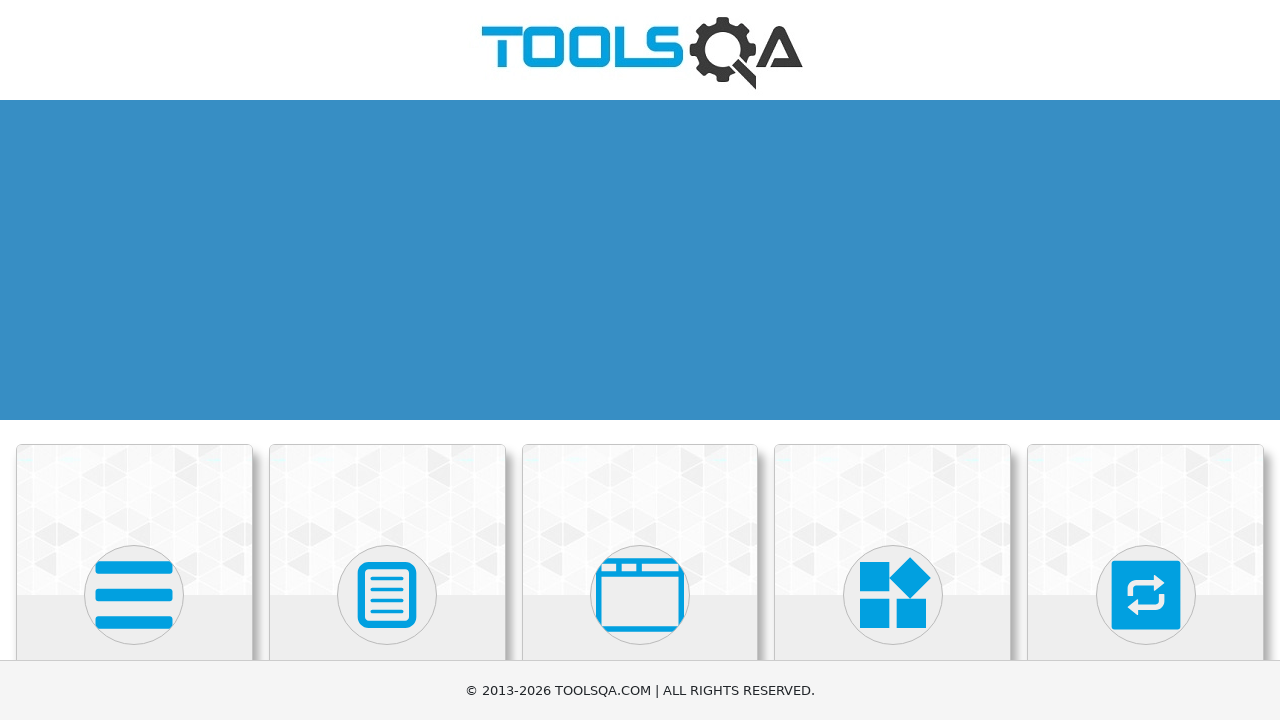

Retrieved URL from new page: https://demoqa.com/
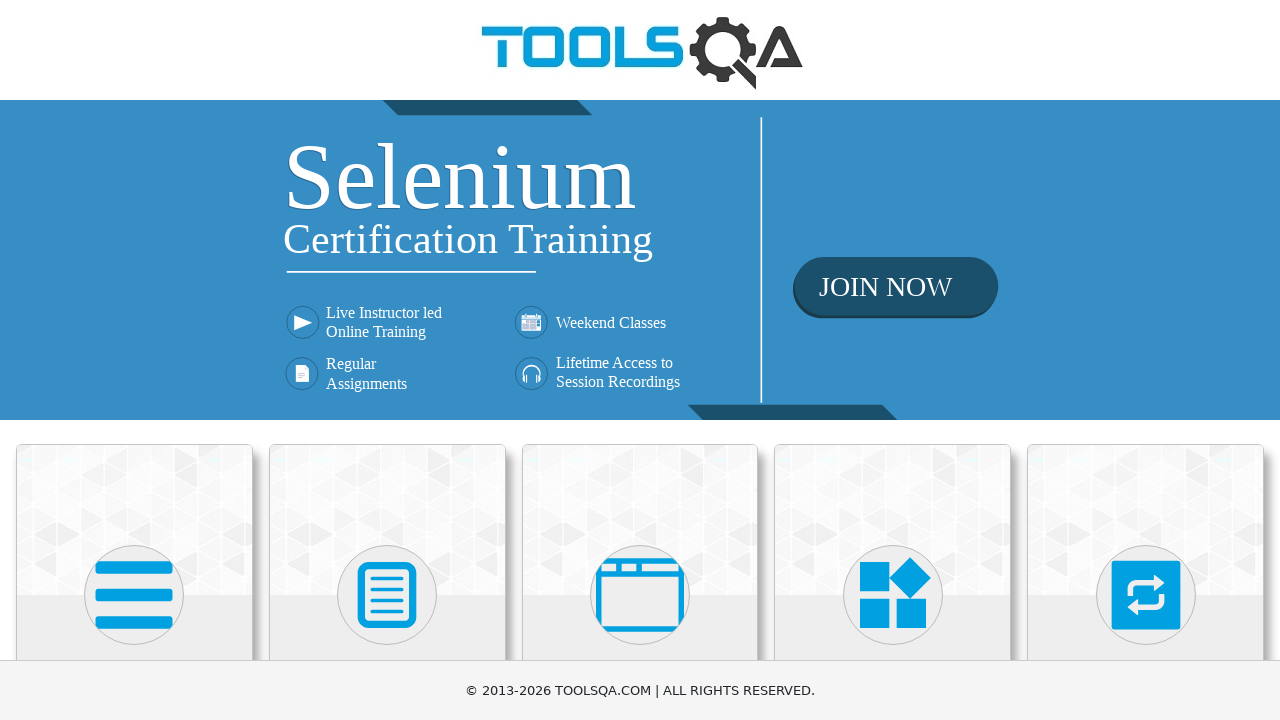

Retrieved title from new page: <bound method Page.title of <Page url='https://demoqa.com/'>>
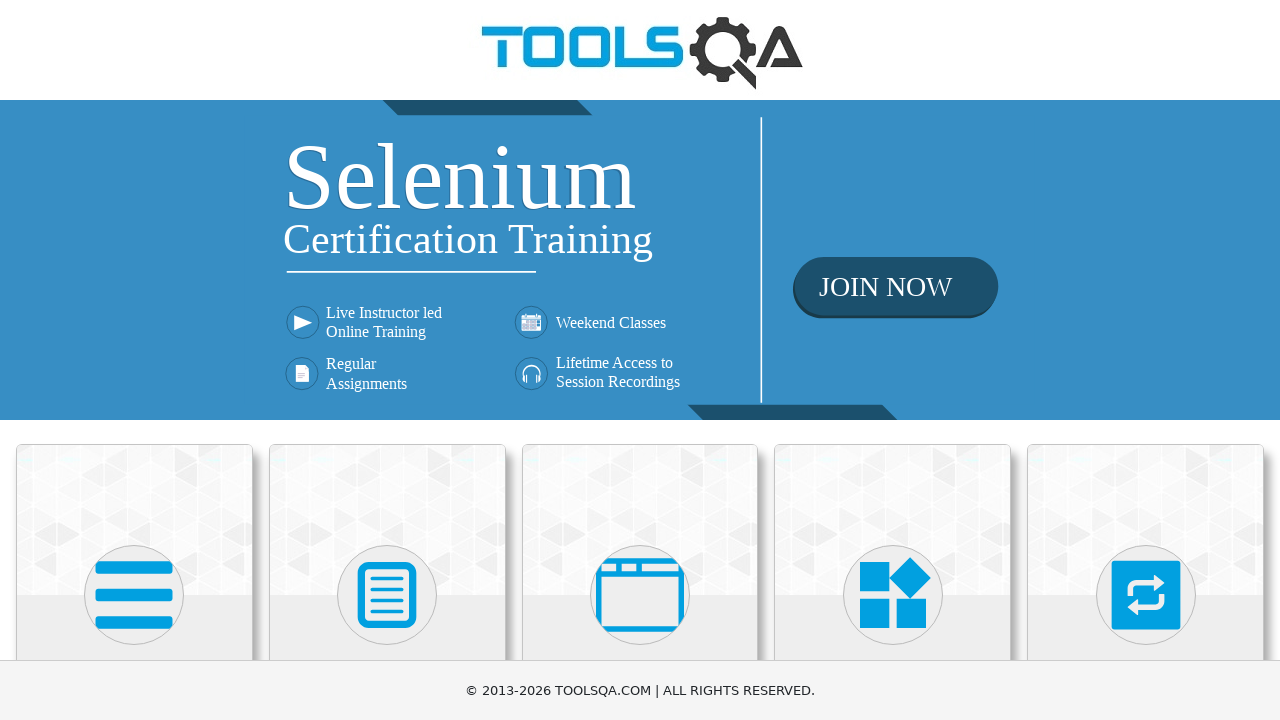

Closed the new page/tab
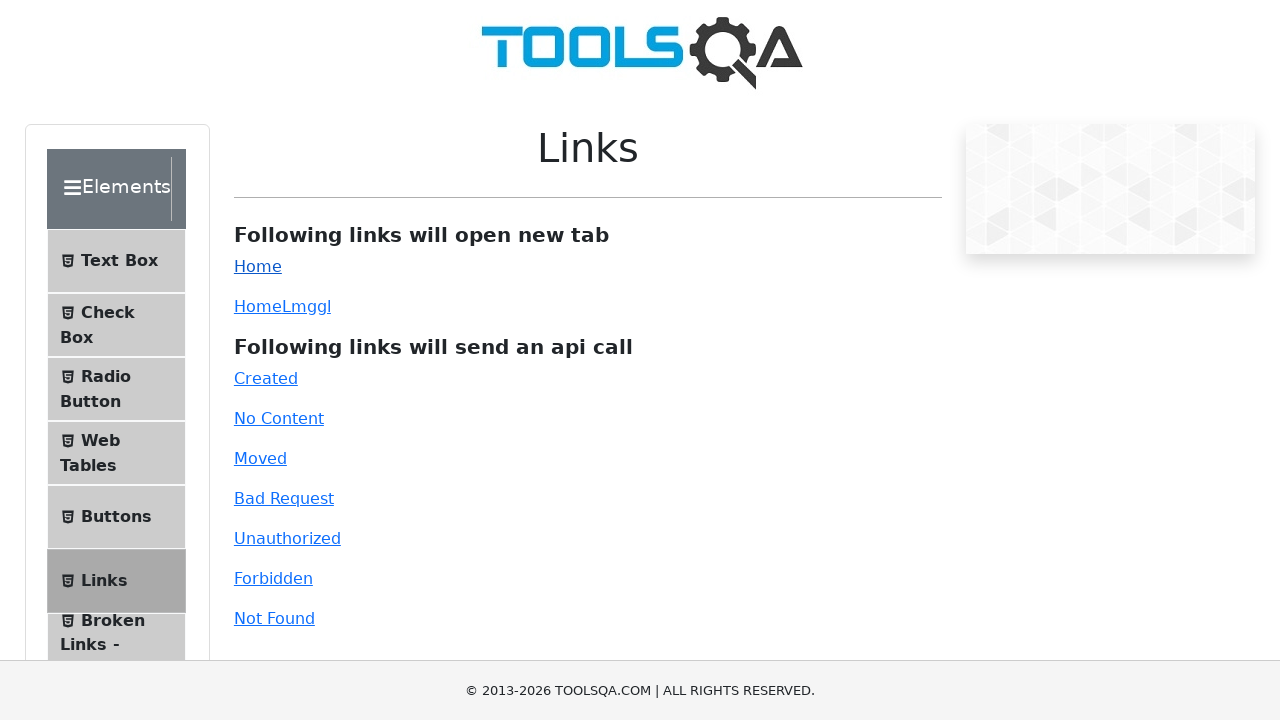

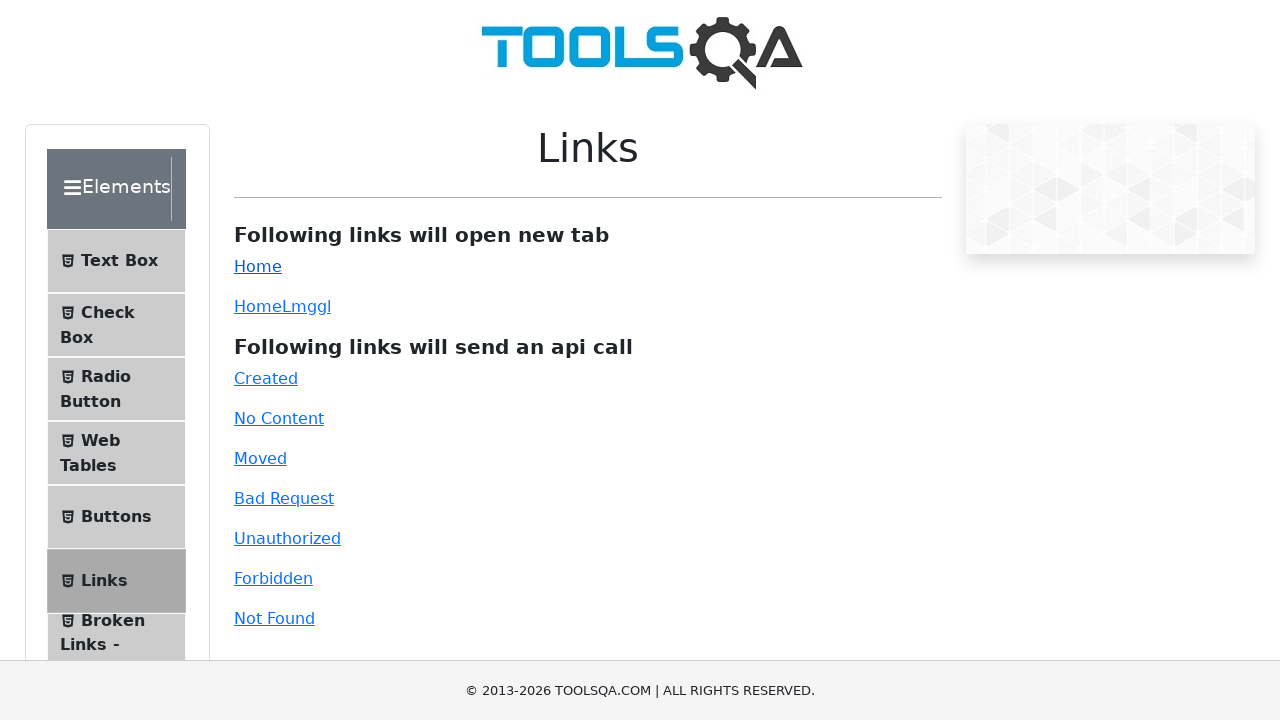